Tests that edits are saved when the input loses focus (blur event)

Starting URL: https://demo.playwright.dev/todomvc

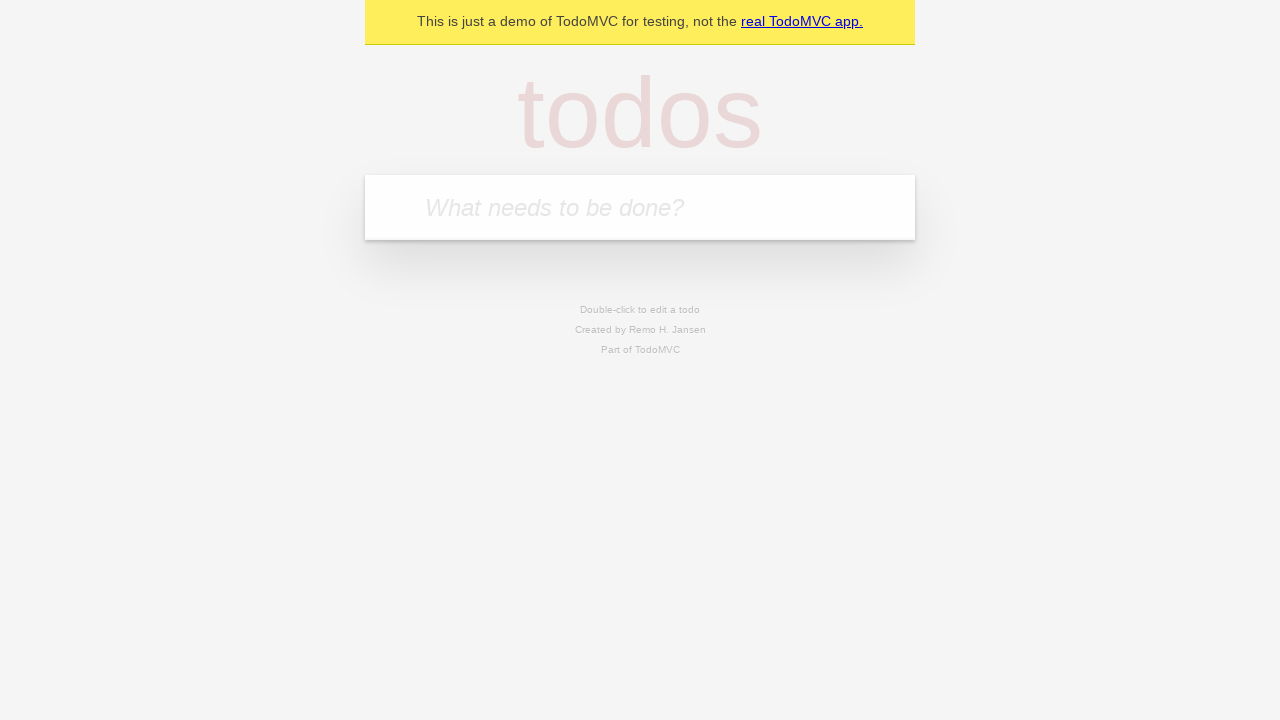

Filled new todo input with 'buy some cheese' on internal:attr=[placeholder="What needs to be done?"i]
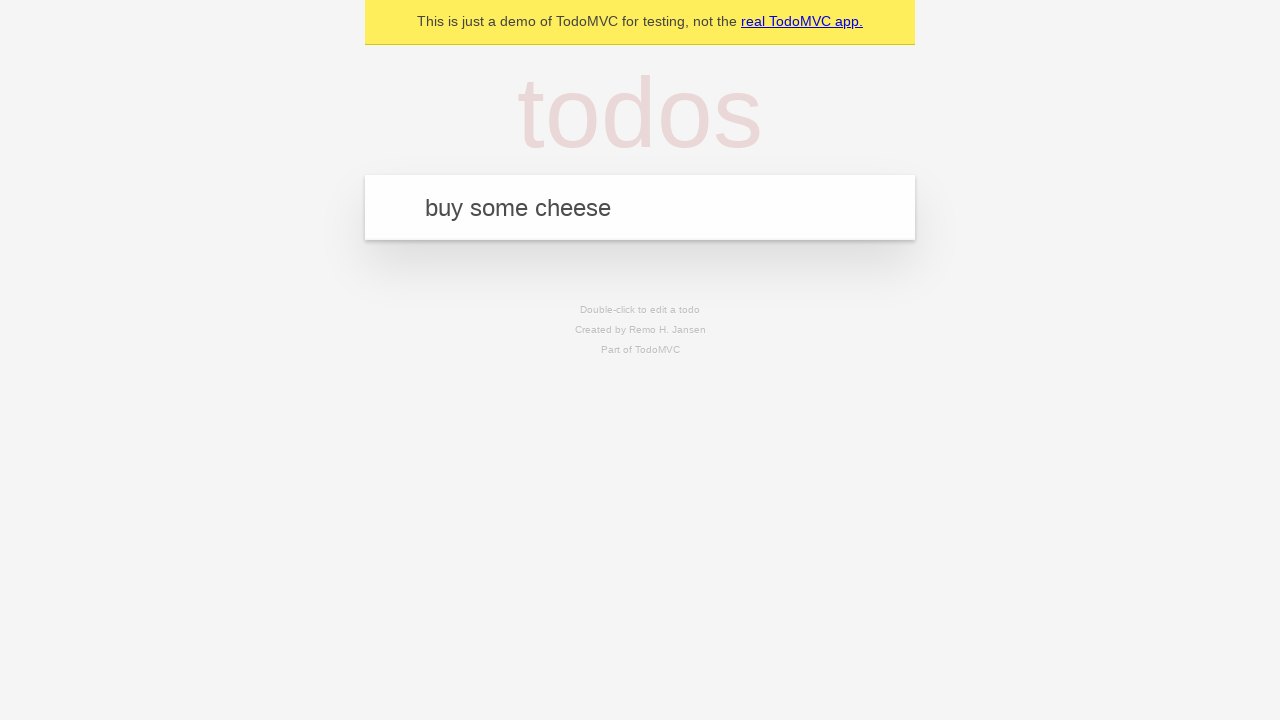

Pressed Enter to create todo item 'buy some cheese' on internal:attr=[placeholder="What needs to be done?"i]
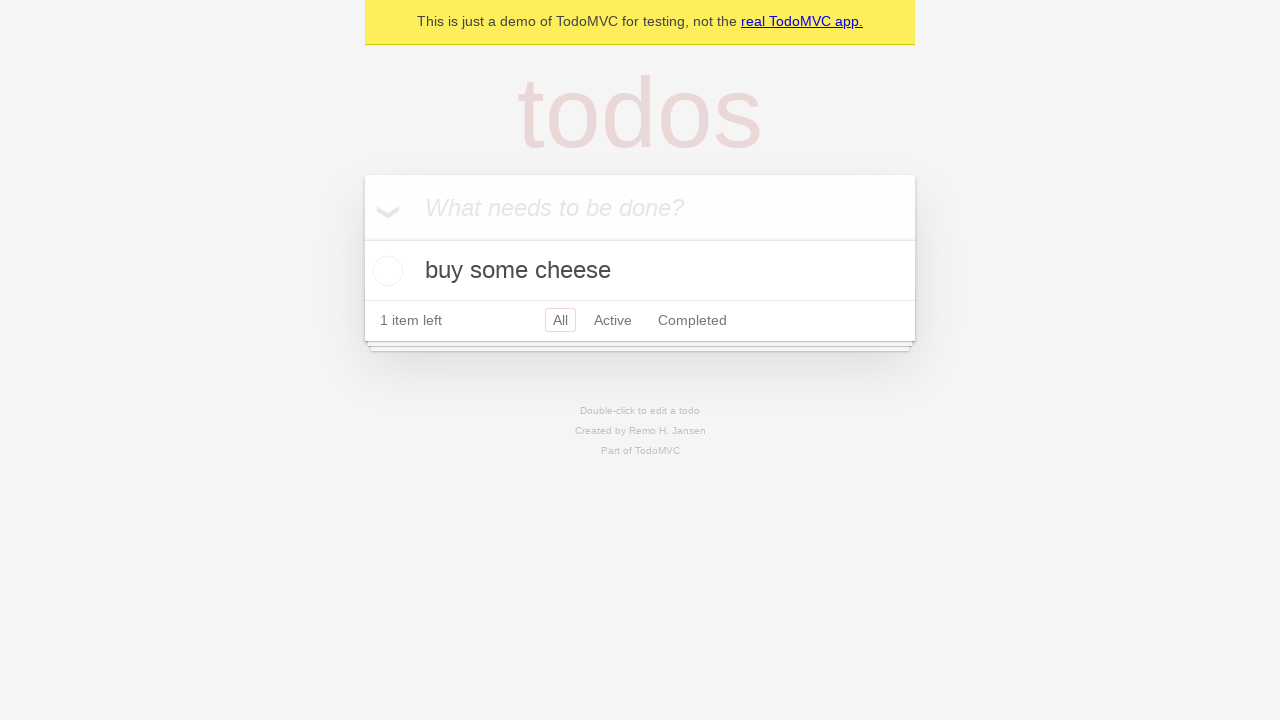

Filled new todo input with 'feed the cat' on internal:attr=[placeholder="What needs to be done?"i]
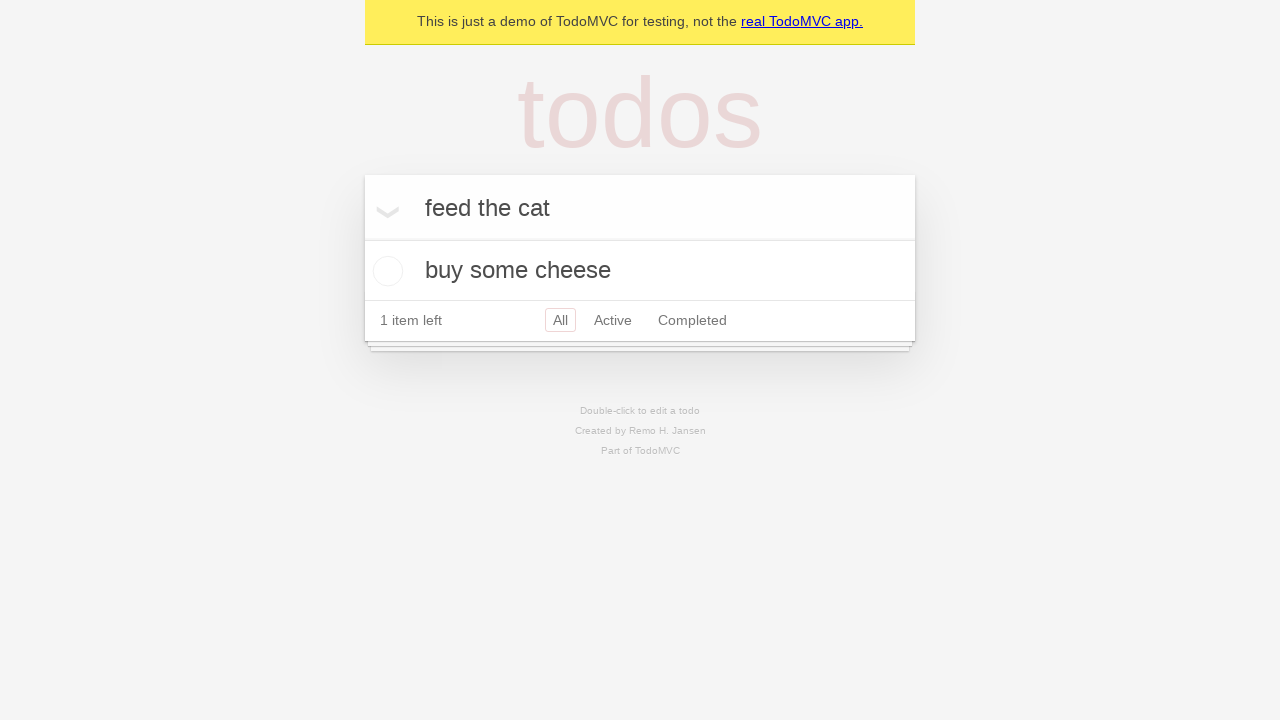

Pressed Enter to create todo item 'feed the cat' on internal:attr=[placeholder="What needs to be done?"i]
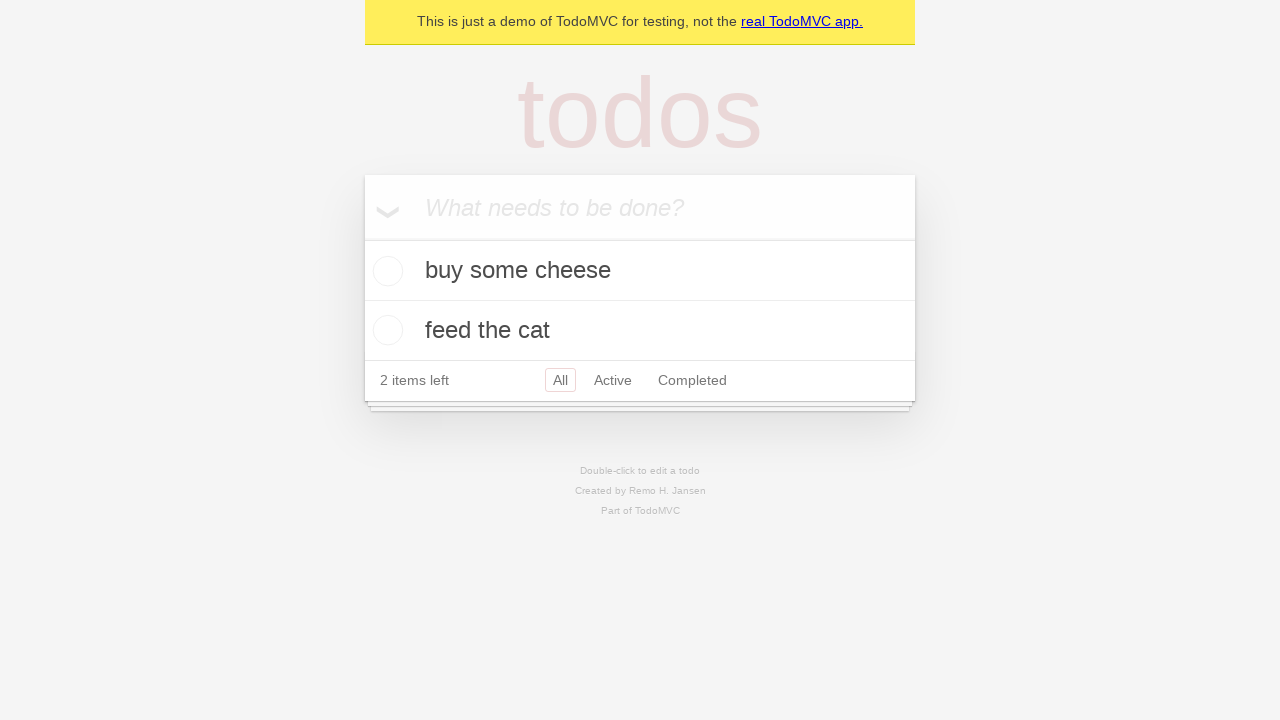

Filled new todo input with 'book a doctors appointment' on internal:attr=[placeholder="What needs to be done?"i]
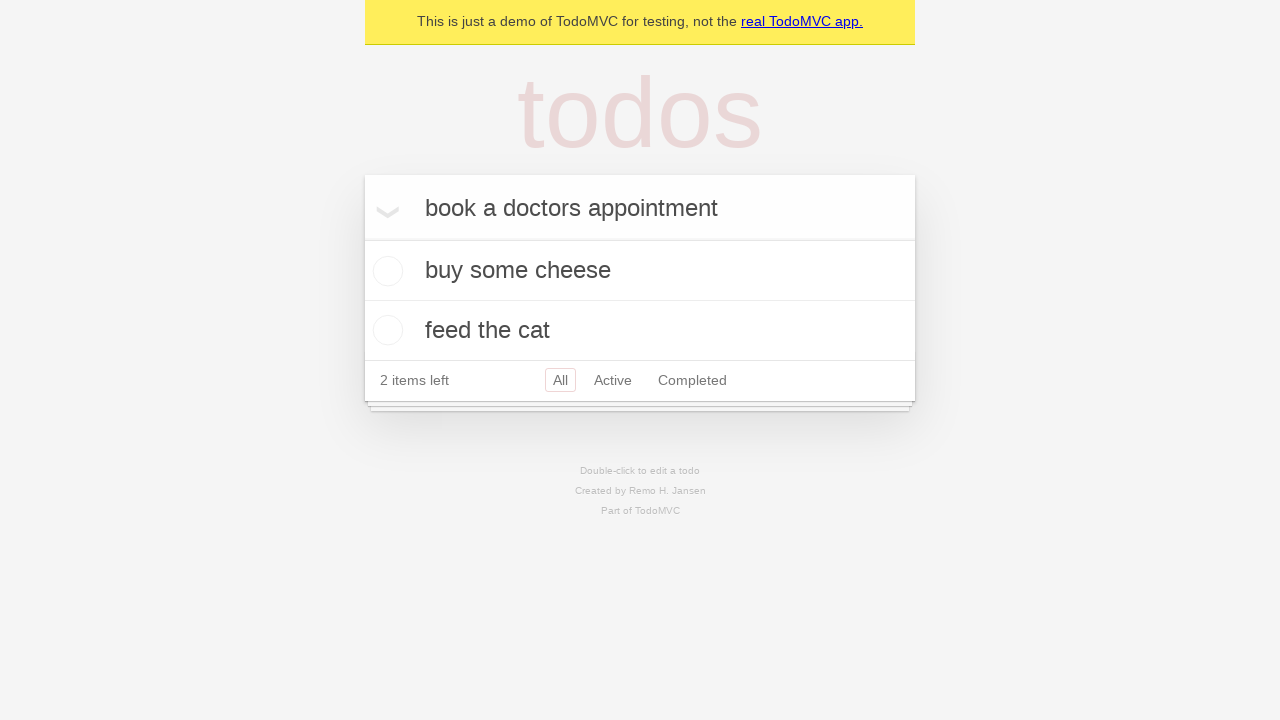

Pressed Enter to create todo item 'book a doctors appointment' on internal:attr=[placeholder="What needs to be done?"i]
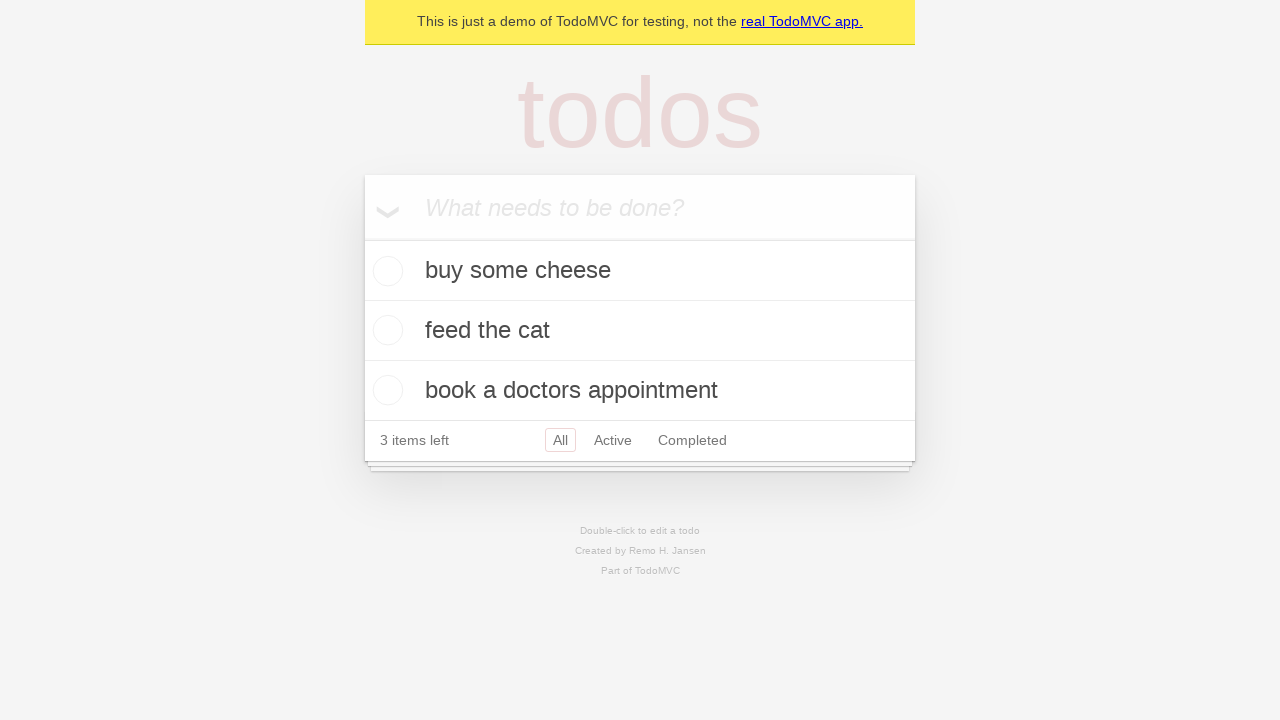

Waited for all 3 todo items to load
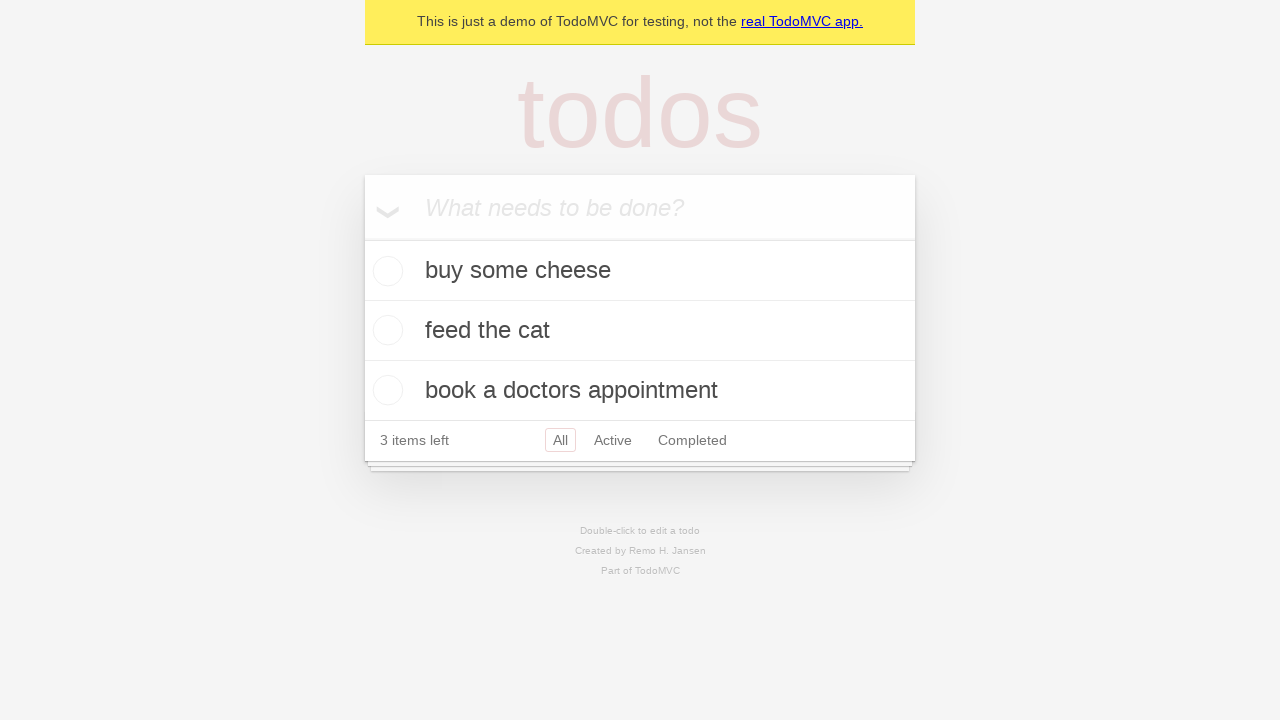

Double-clicked second todo item to enter edit mode at (640, 331) on internal:testid=[data-testid="todo-item"s] >> nth=1
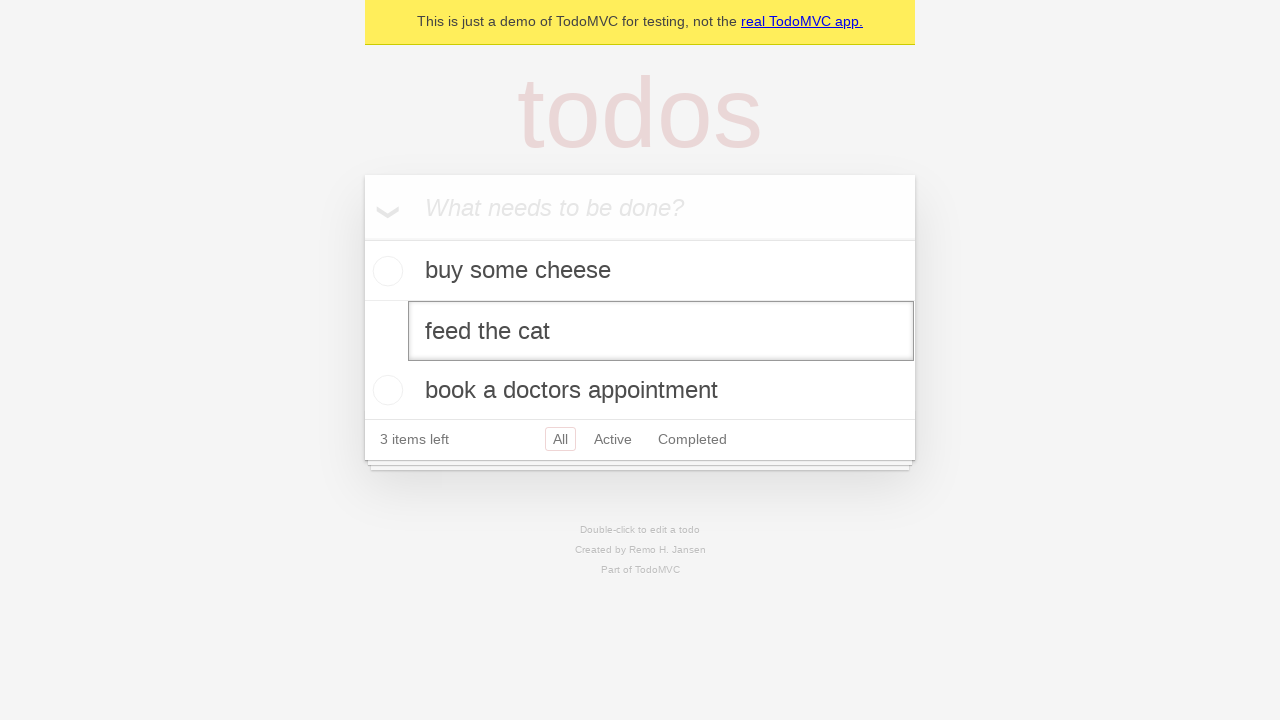

Filled edit field with updated text 'buy some sausages' on internal:testid=[data-testid="todo-item"s] >> nth=1 >> internal:role=textbox[nam
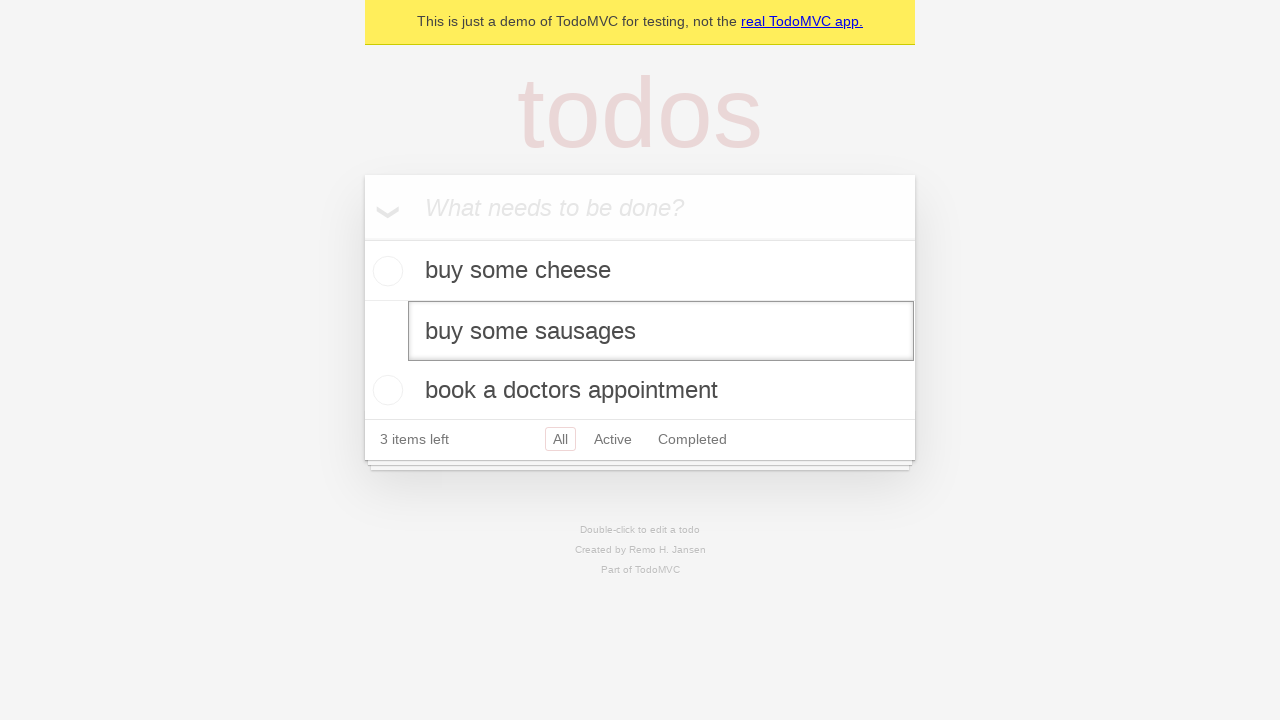

Dispatched blur event to save edits
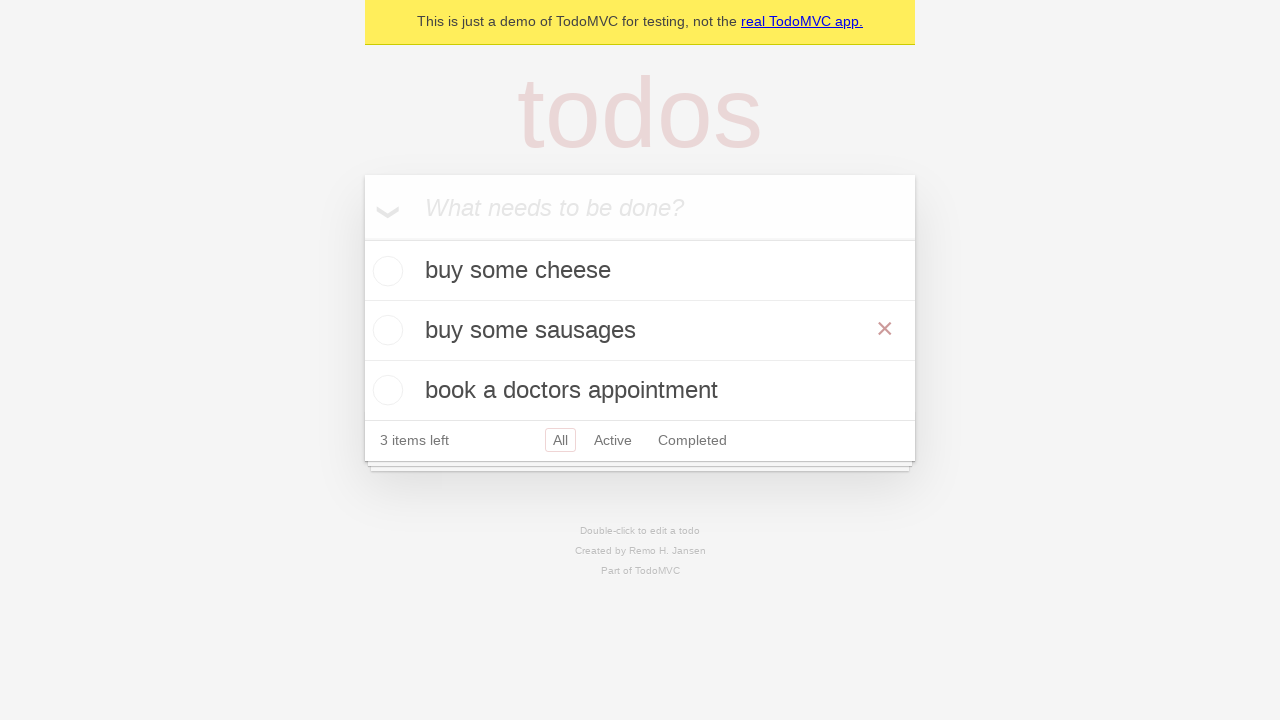

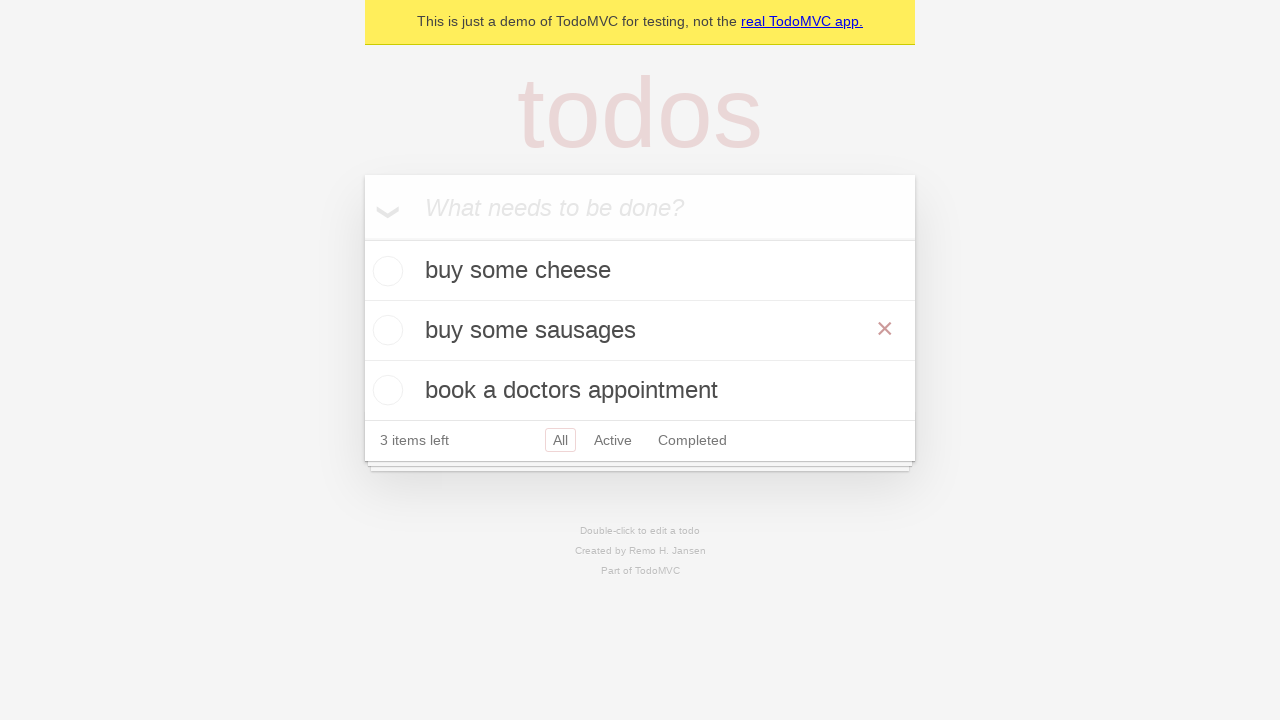